Tests that special symbols in ZIP code field show an error message

Starting URL: https://www.sharelane.com/cgi-bin/register.py

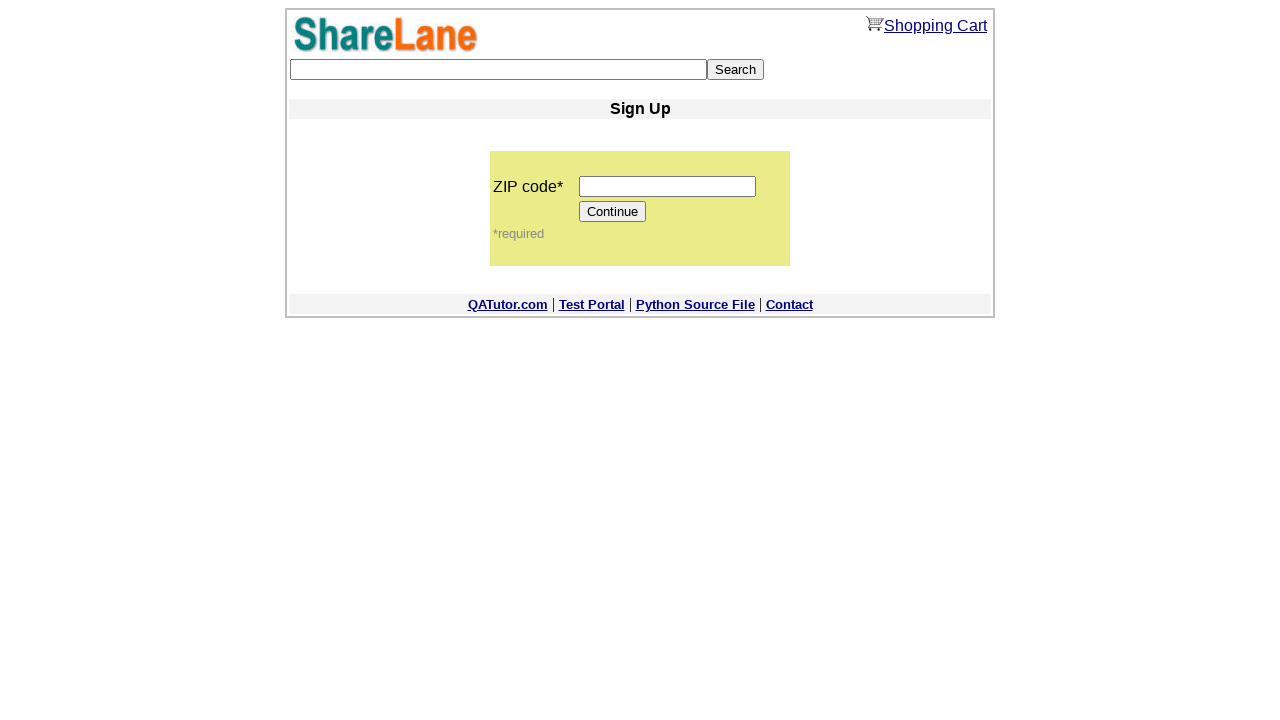

Entered special symbols '!??$%^&' in ZIP code field on input[name='zip_code']
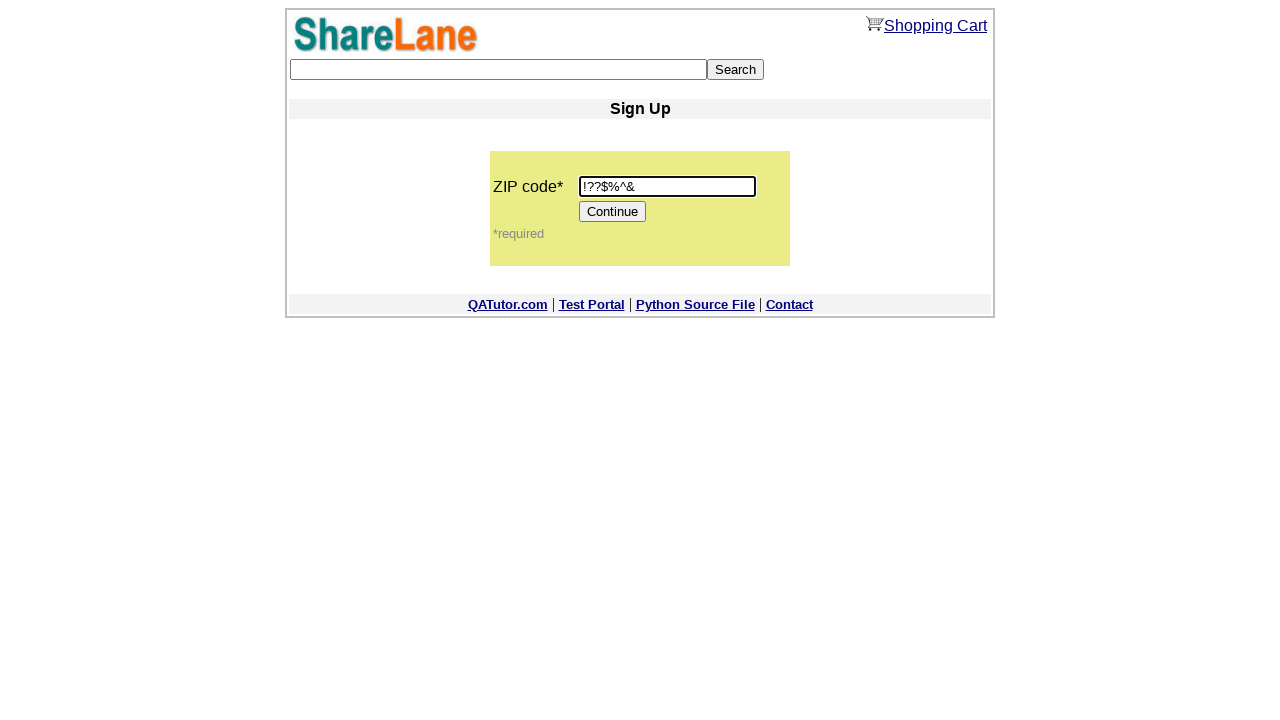

Clicked Continue button at (613, 212) on [value='Continue']
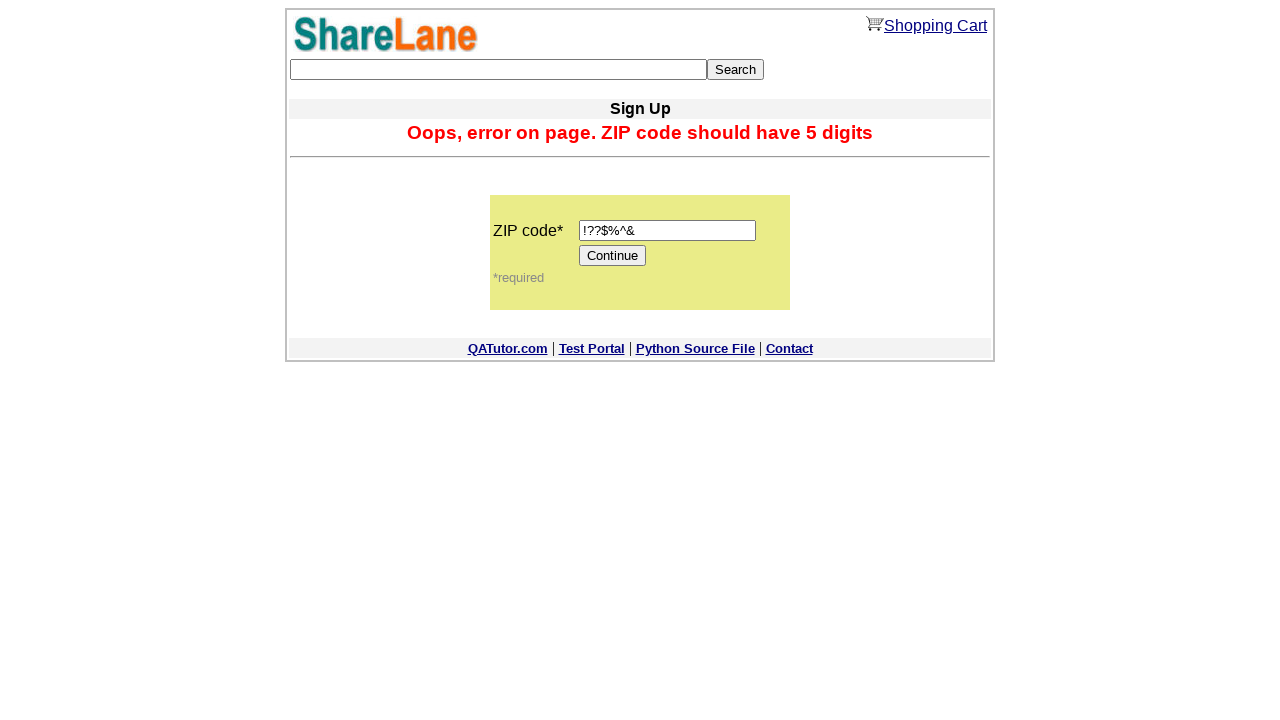

Error message displayed for invalid ZIP code symbols
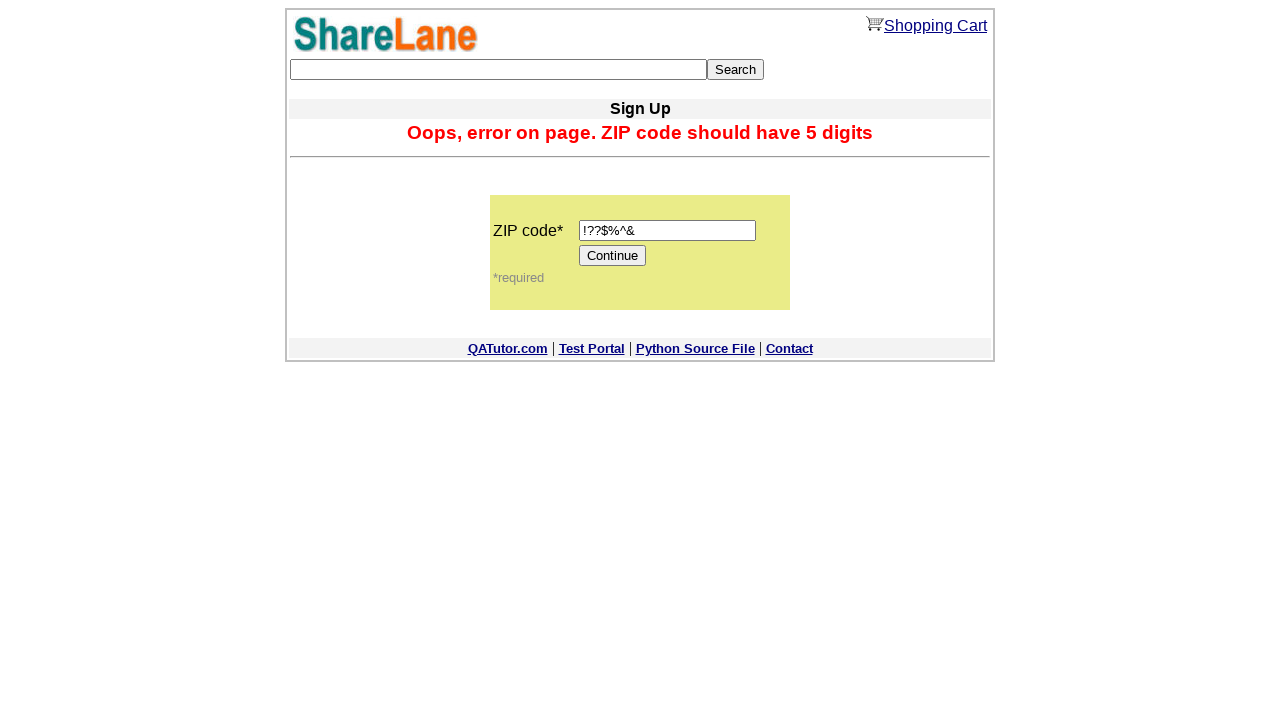

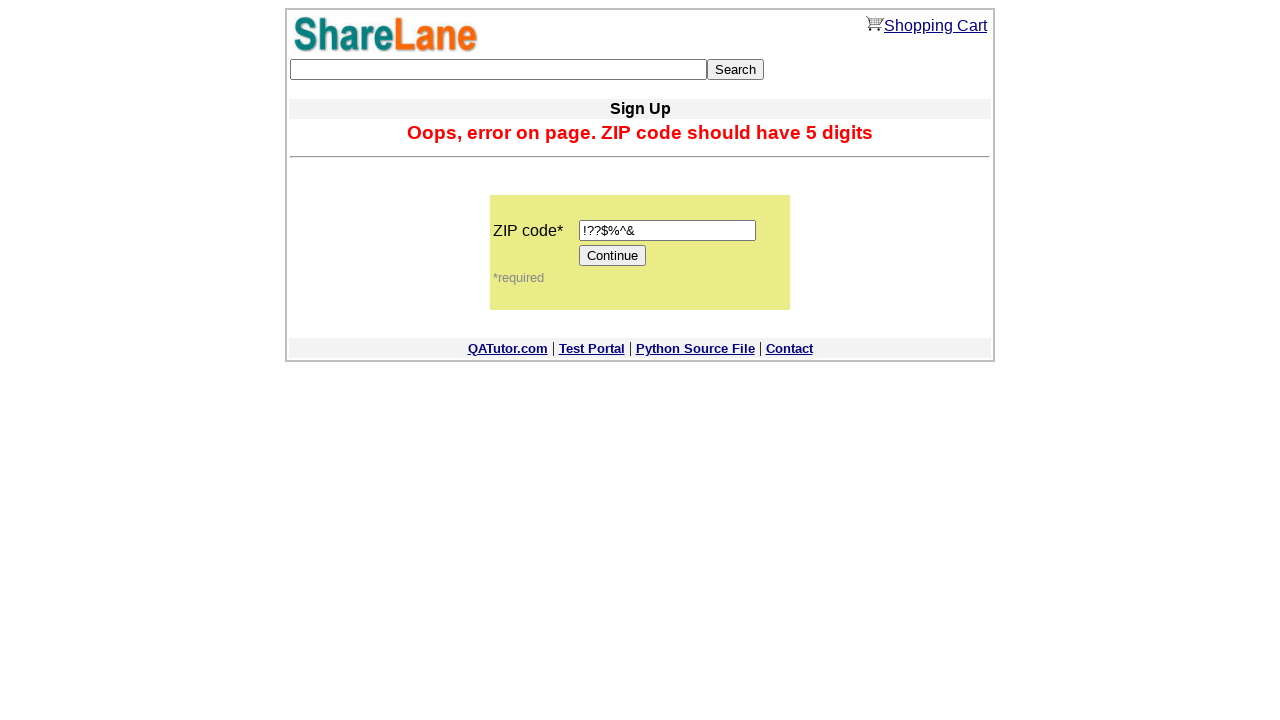